Tests search functionality on trafficnews.bg by clicking the search trigger, entering a search query "България" (Bulgaria), and verifying navigation to the search results page

Starting URL: https://trafficnews.bg/

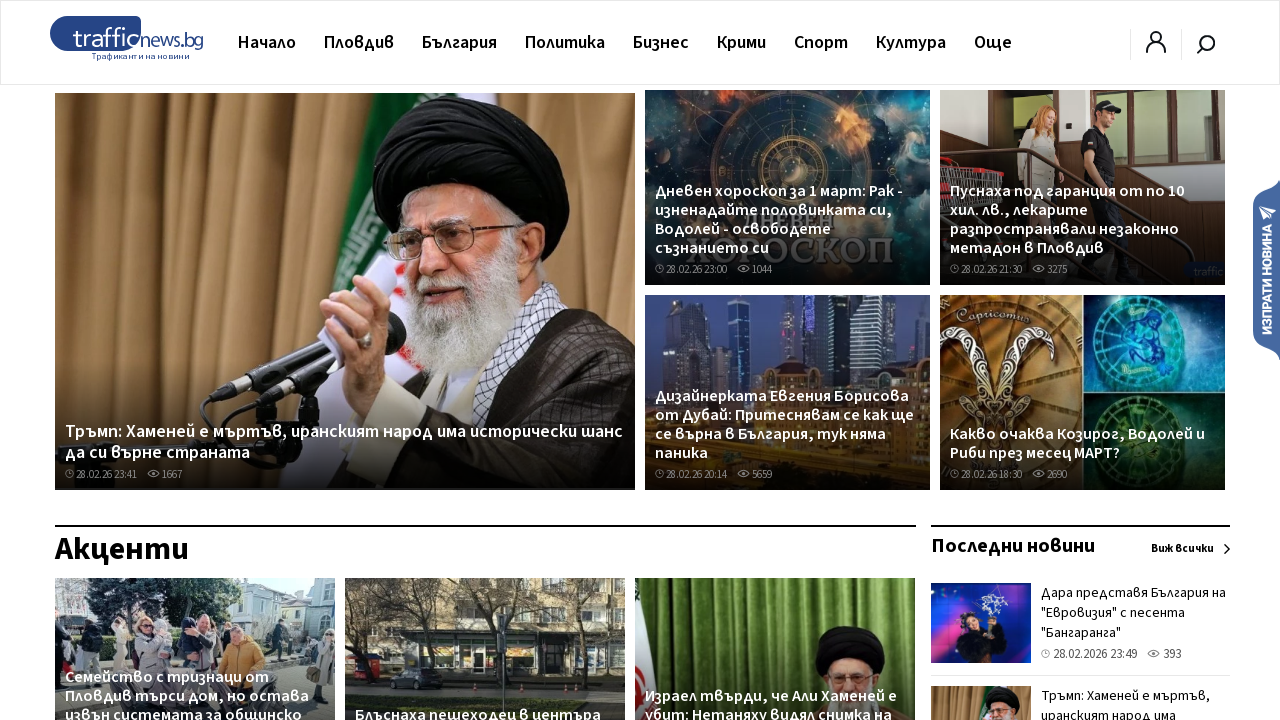

Clicked search trigger button at (1206, 45) on .search-trigger
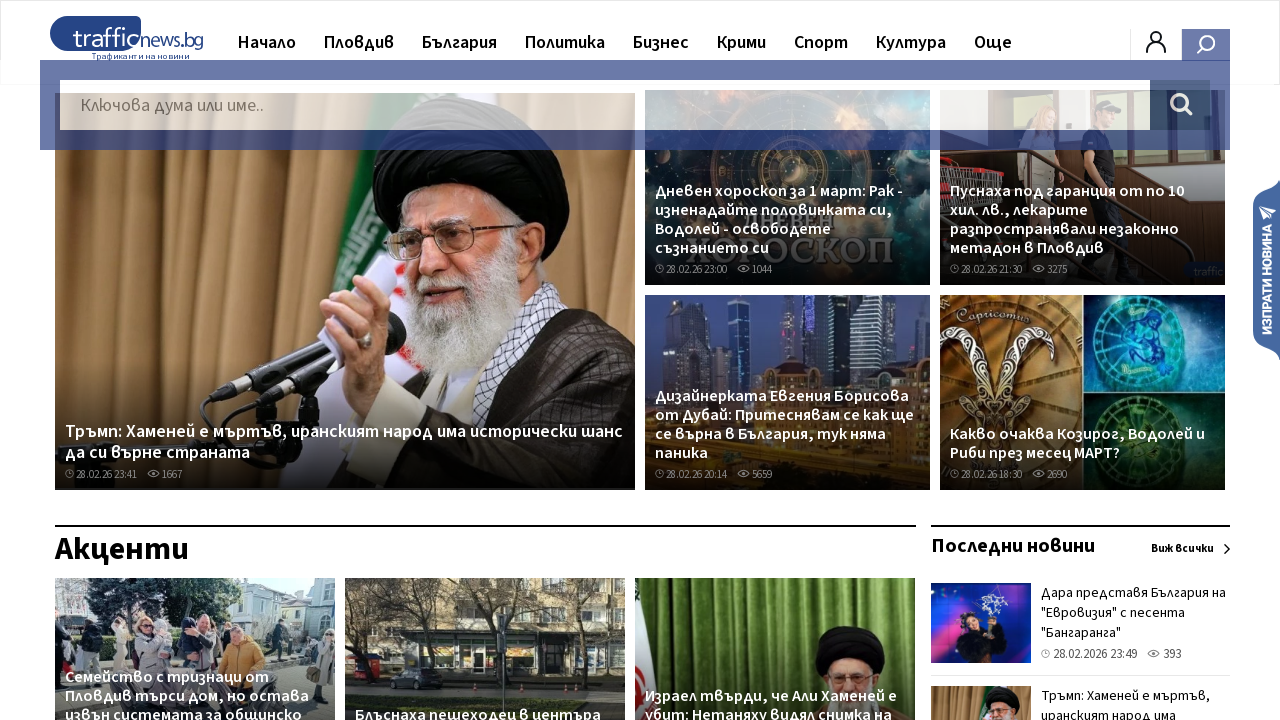

Filled search query field with 'България' (Bulgaria) on #search_query
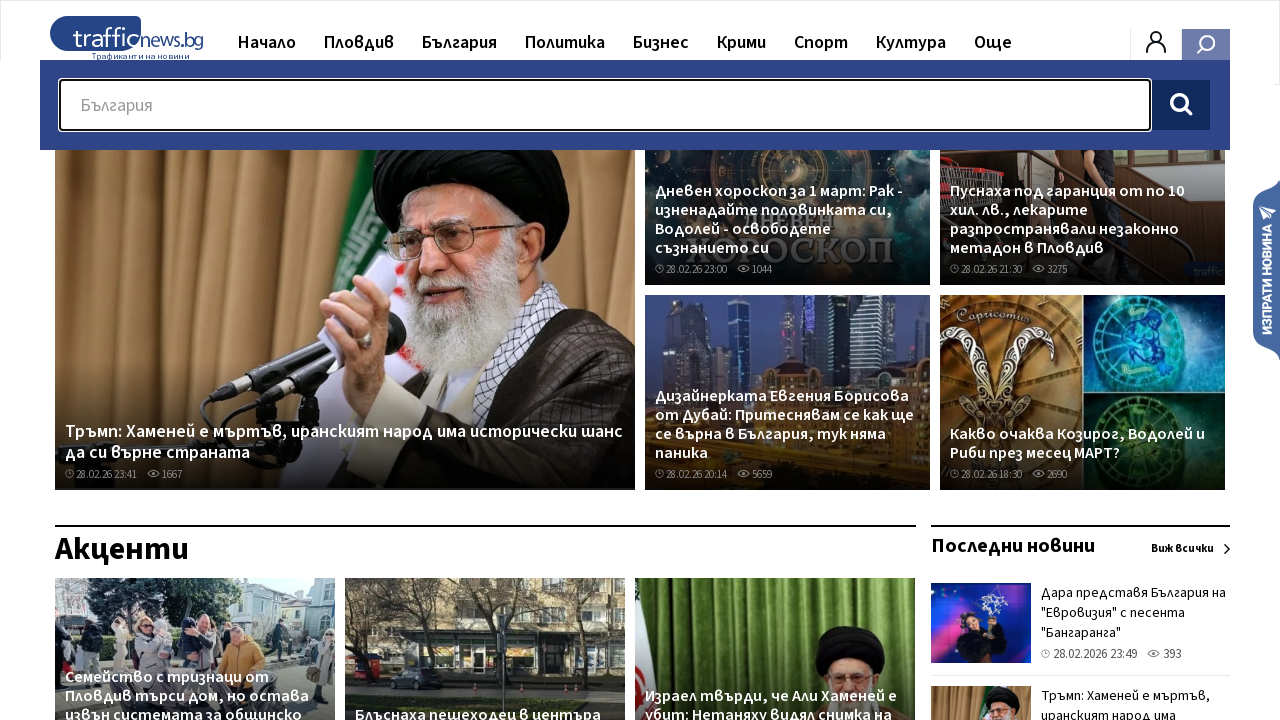

Pressed Enter to submit search query on #search_query
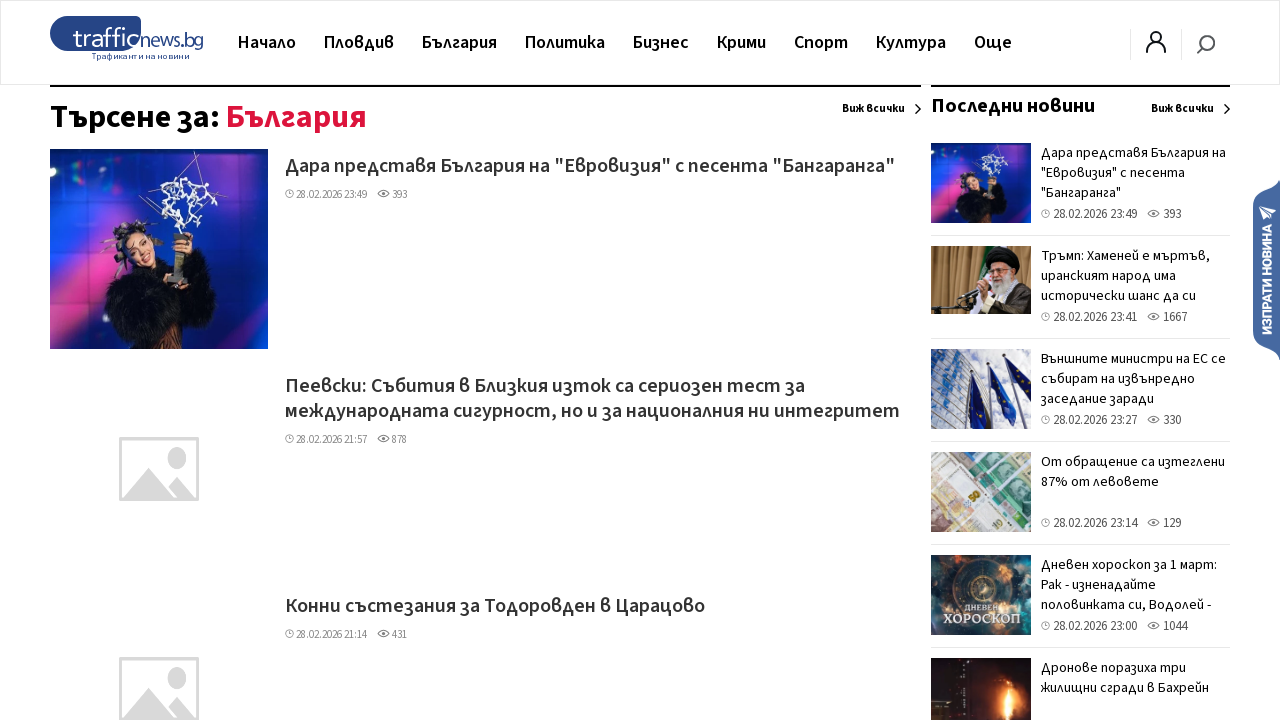

Search results page loaded successfully
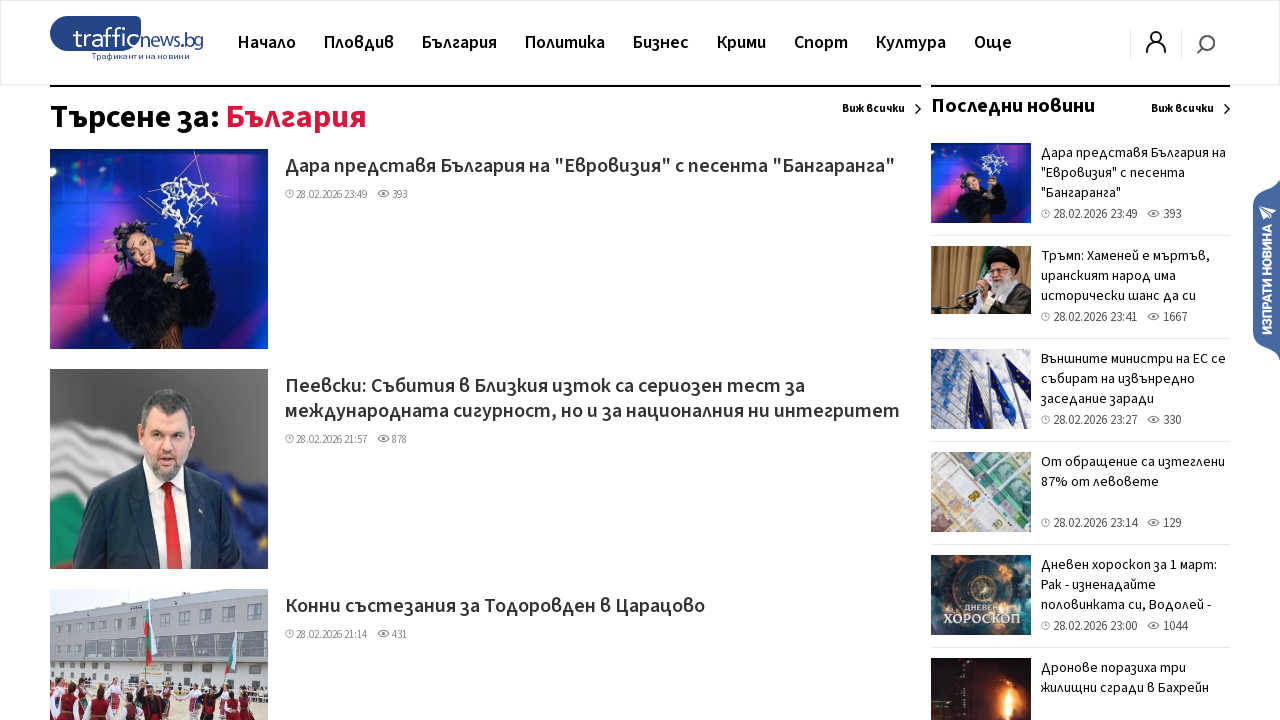

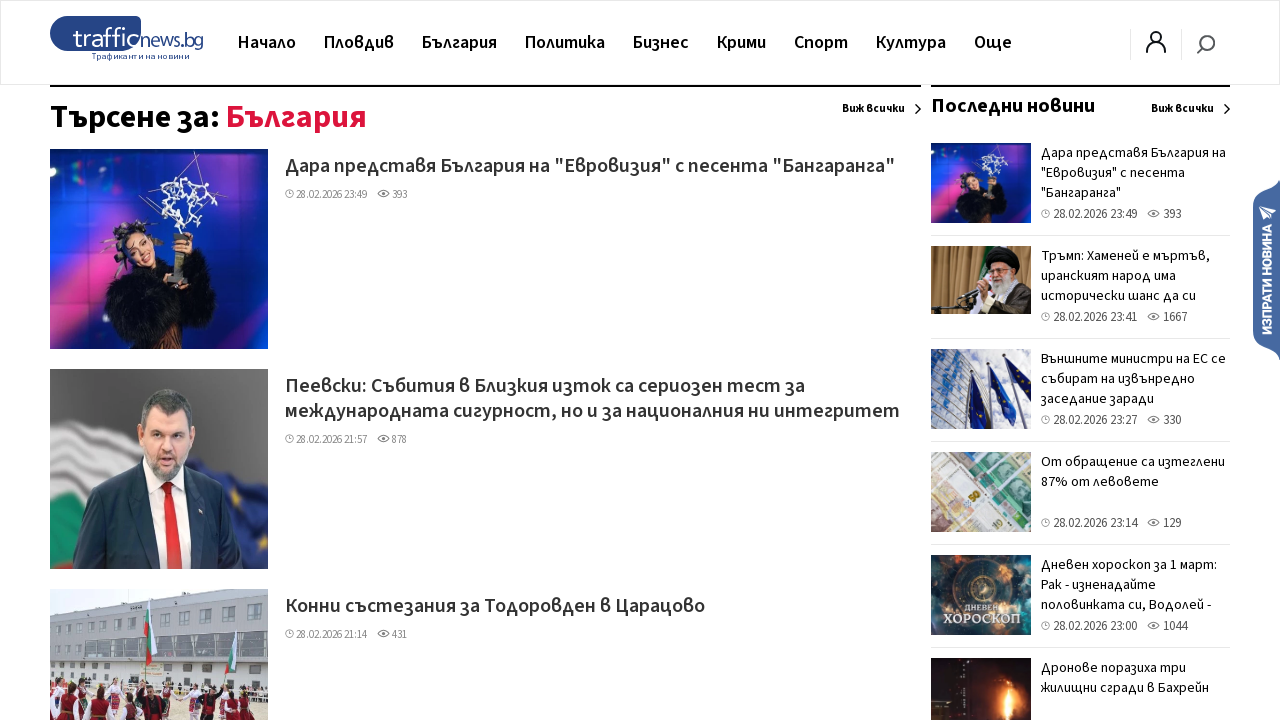